Navigates to button page and verifies that a specific button is disabled

Starting URL: https://www.leafground.com/

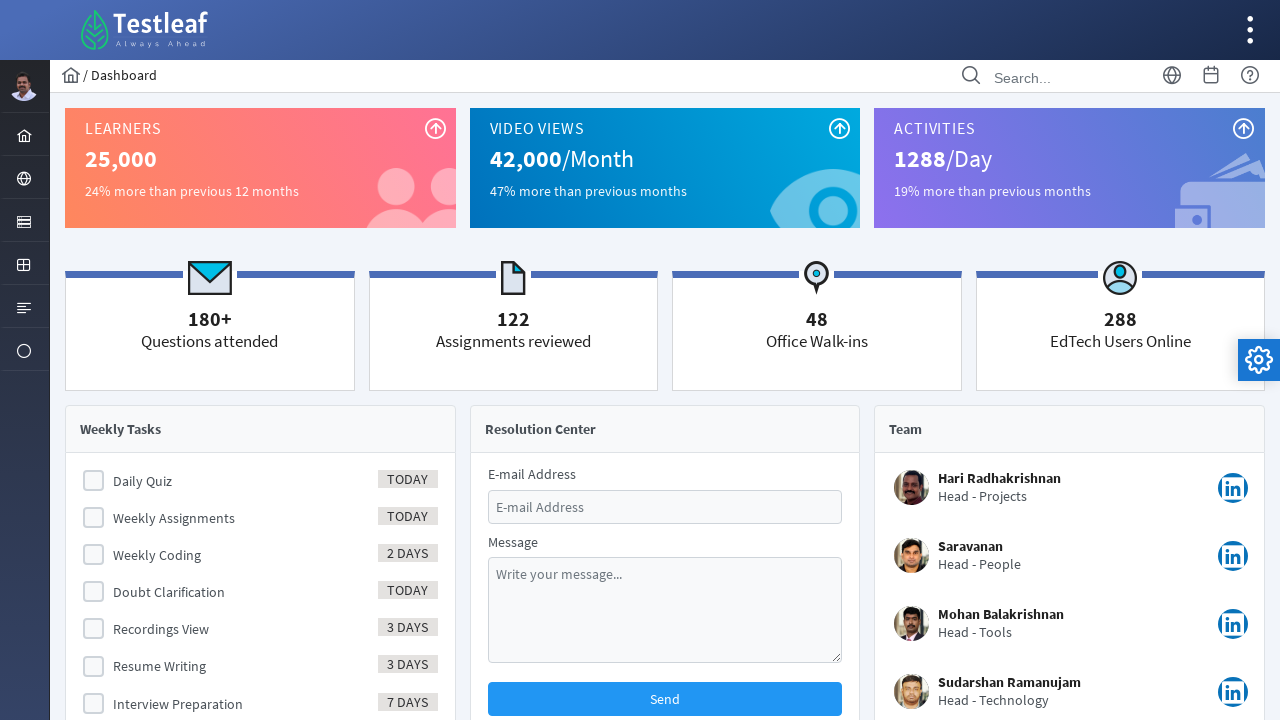

Clicked menu form to expand navigation at (24, 220) on #menuform\:j_idt40
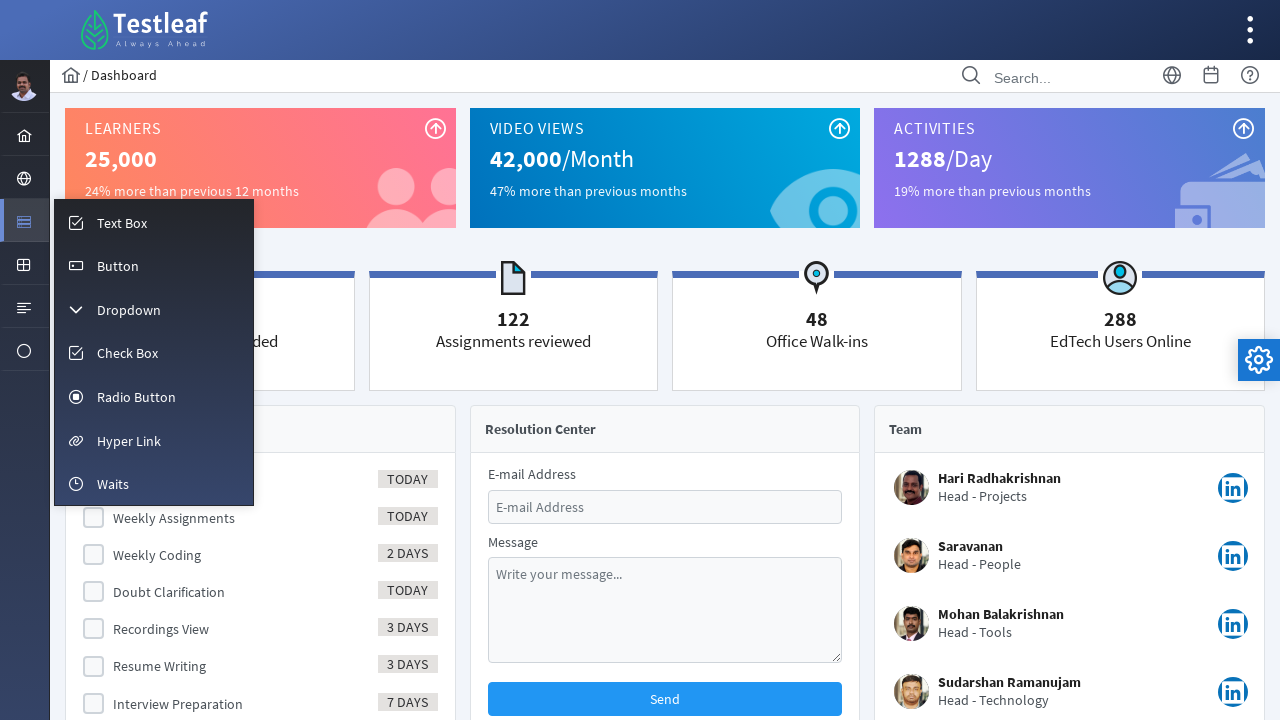

Clicked button menu option at (154, 265) on #menuform\:m_button
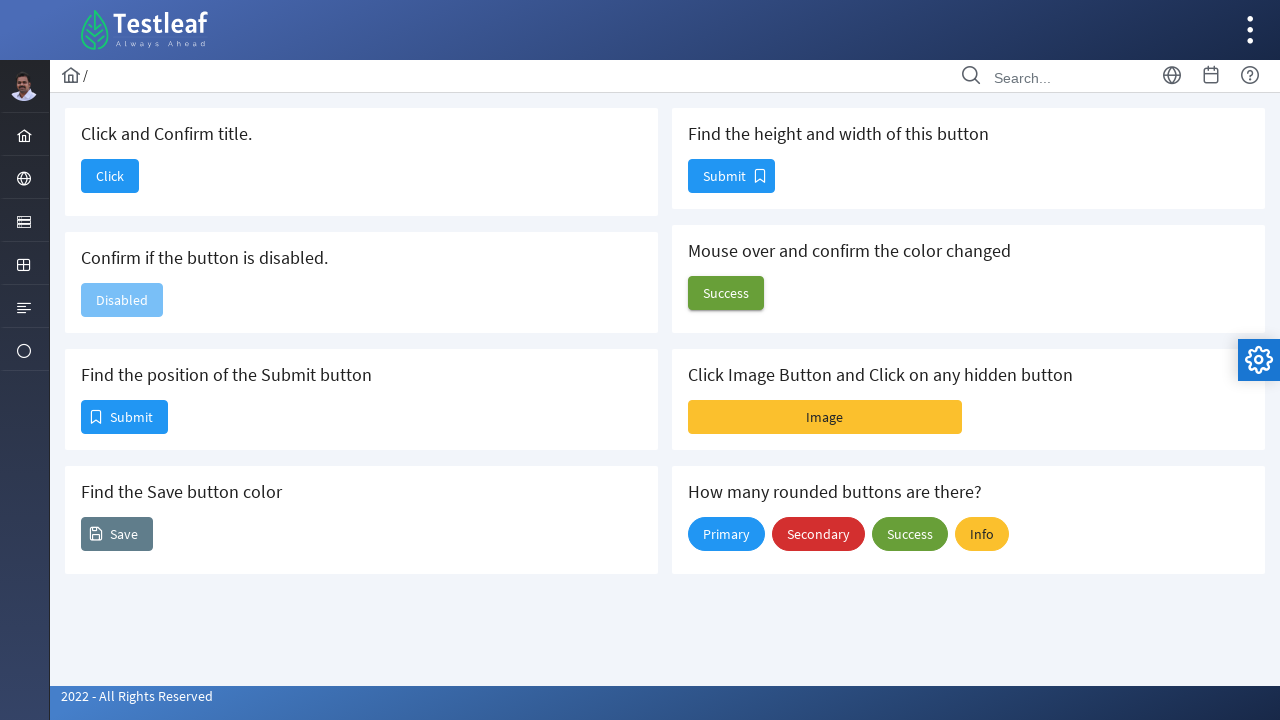

Located the button element to verify
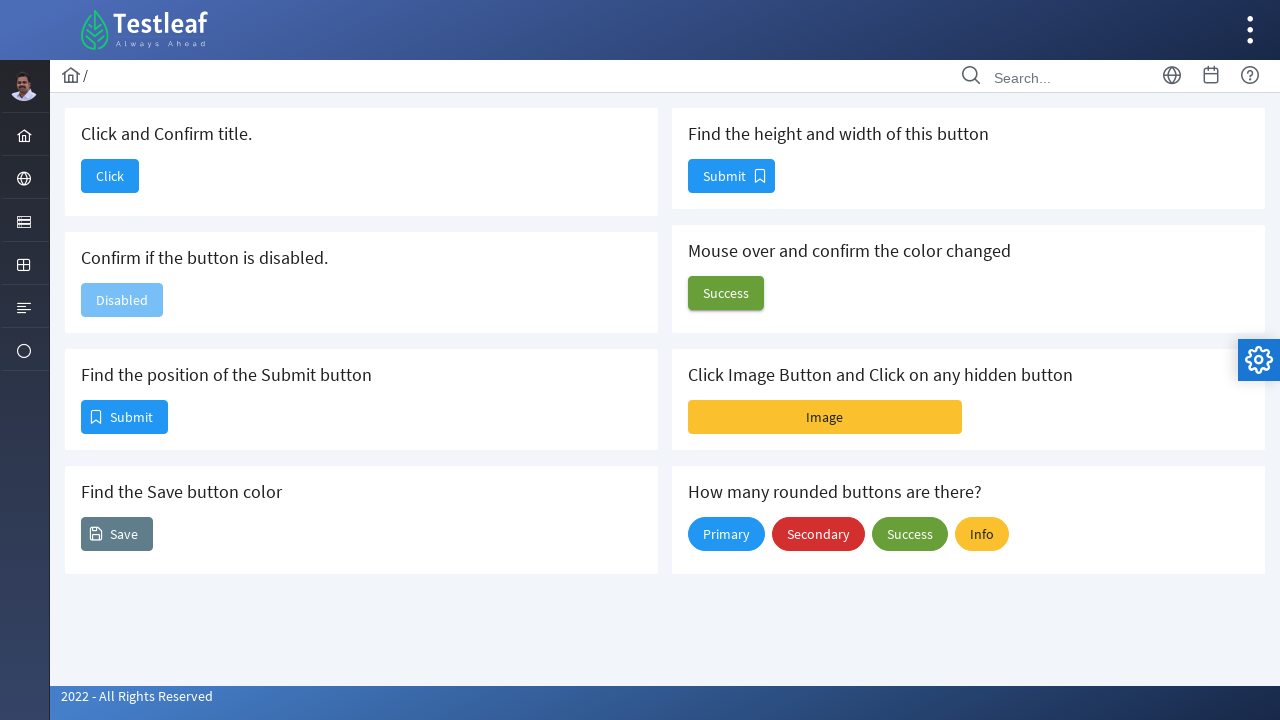

Verified that the button is disabled
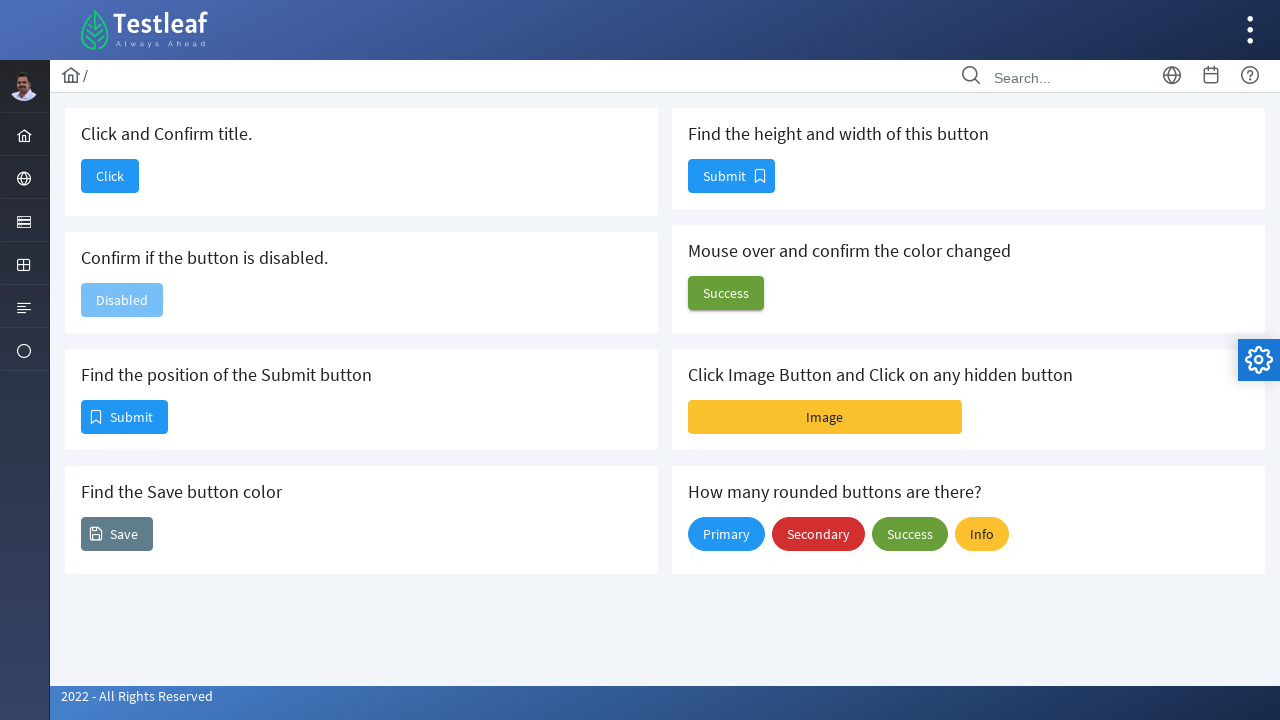

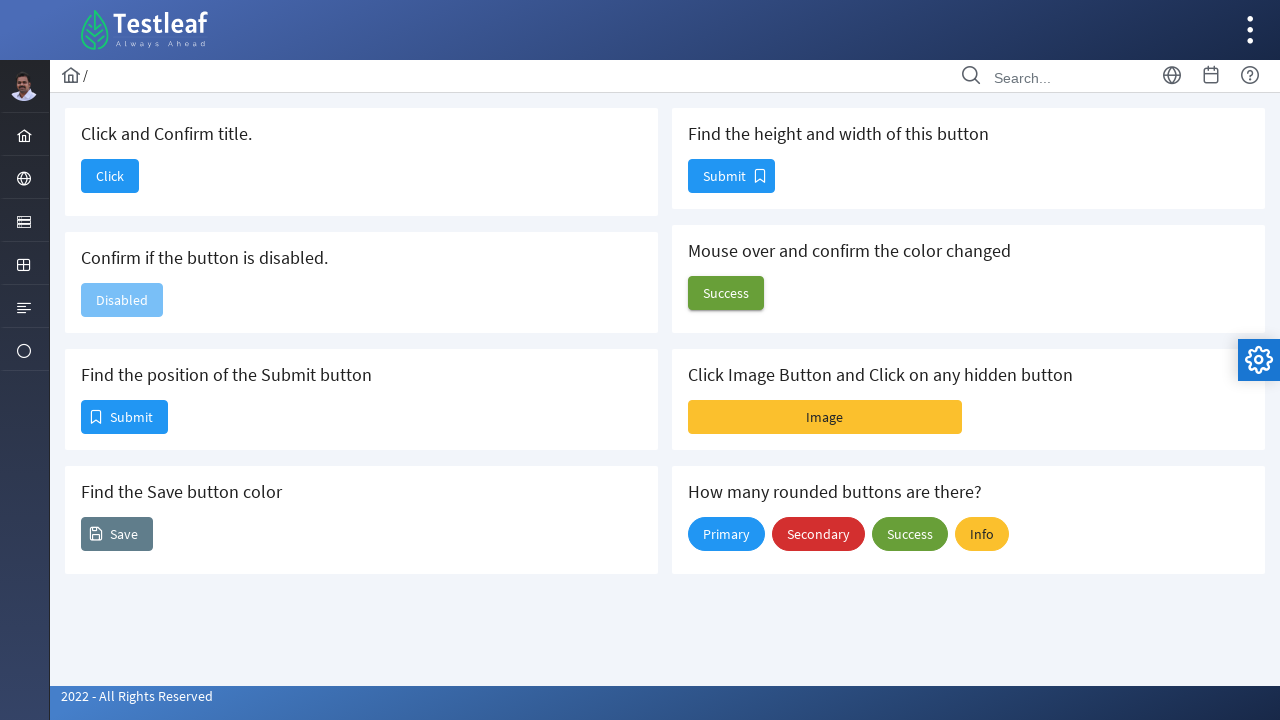